Tests drag and drop functionality by dragging an element to a drop target

Starting URL: https://selenium08.blogspot.com/2020/01/drag-drop.html

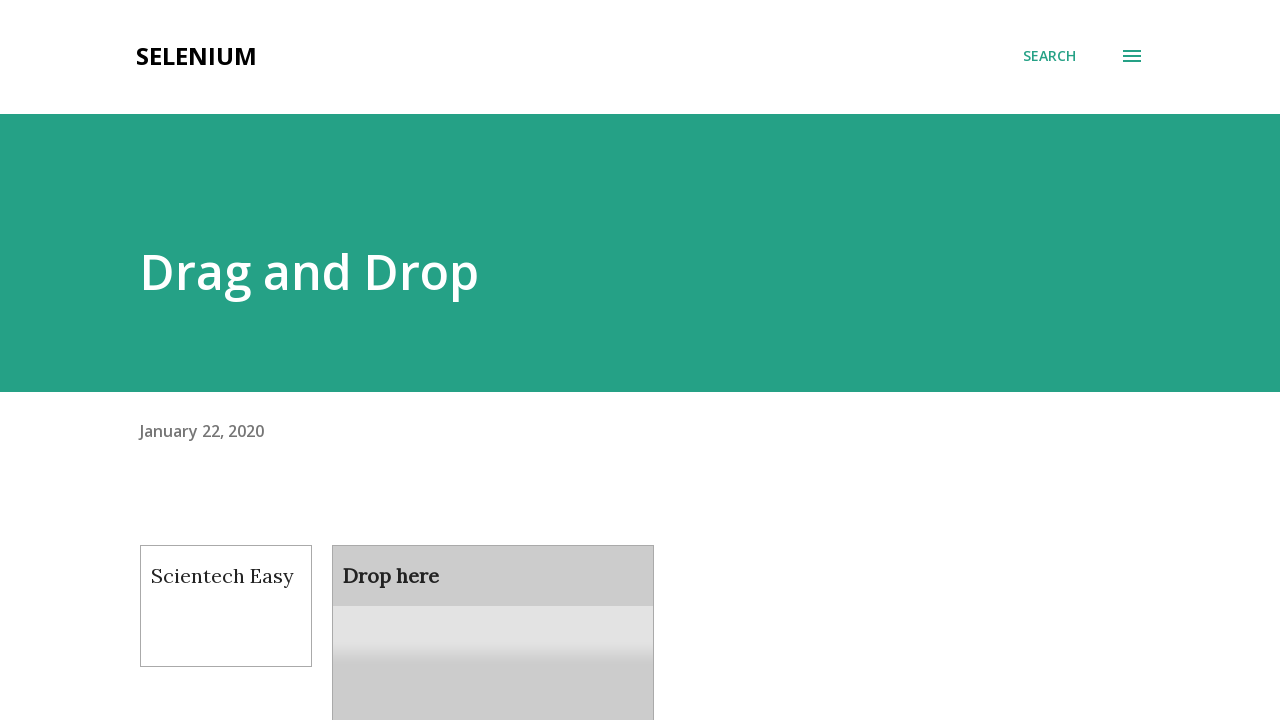

Navigated to drag and drop test page
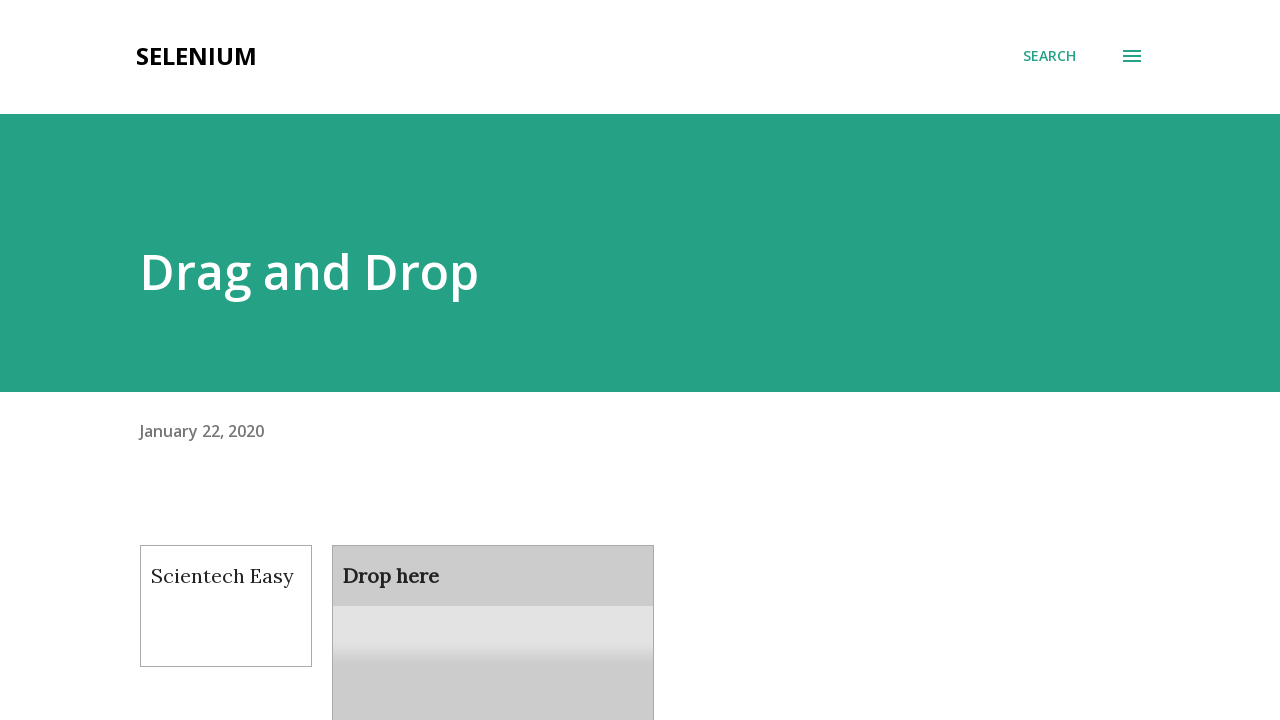

Dragged element to drop target at (493, 609)
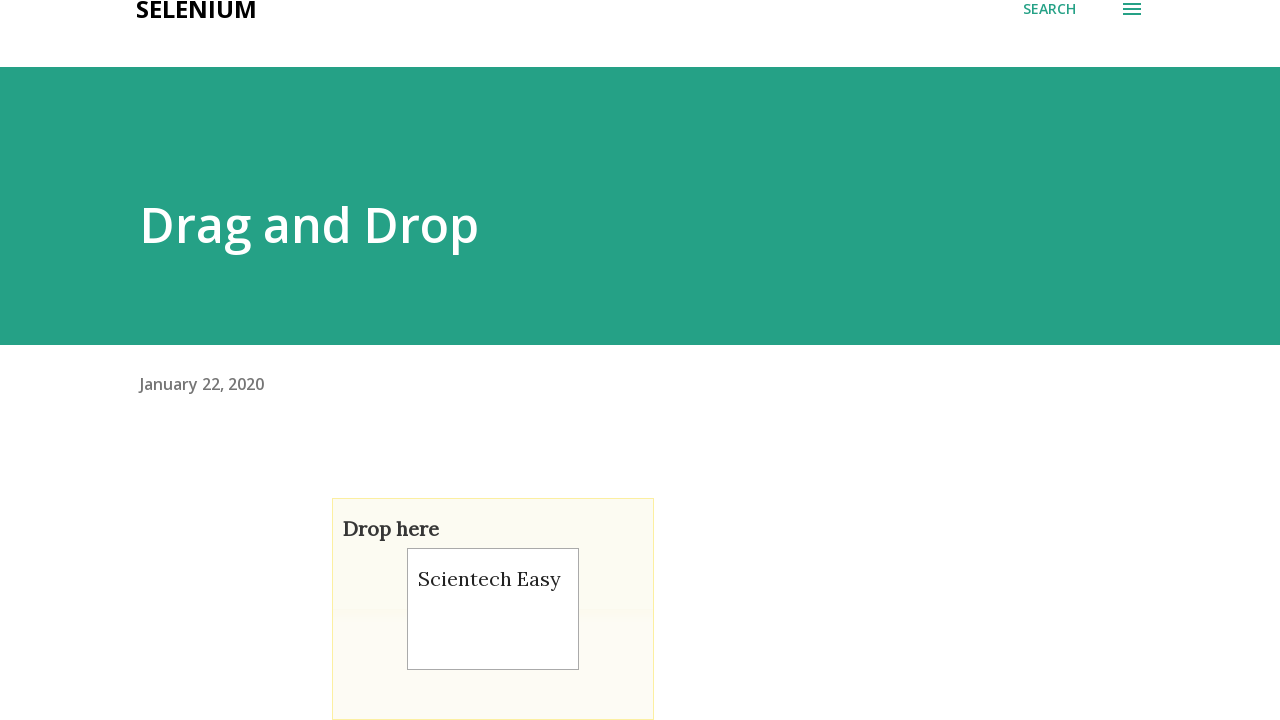

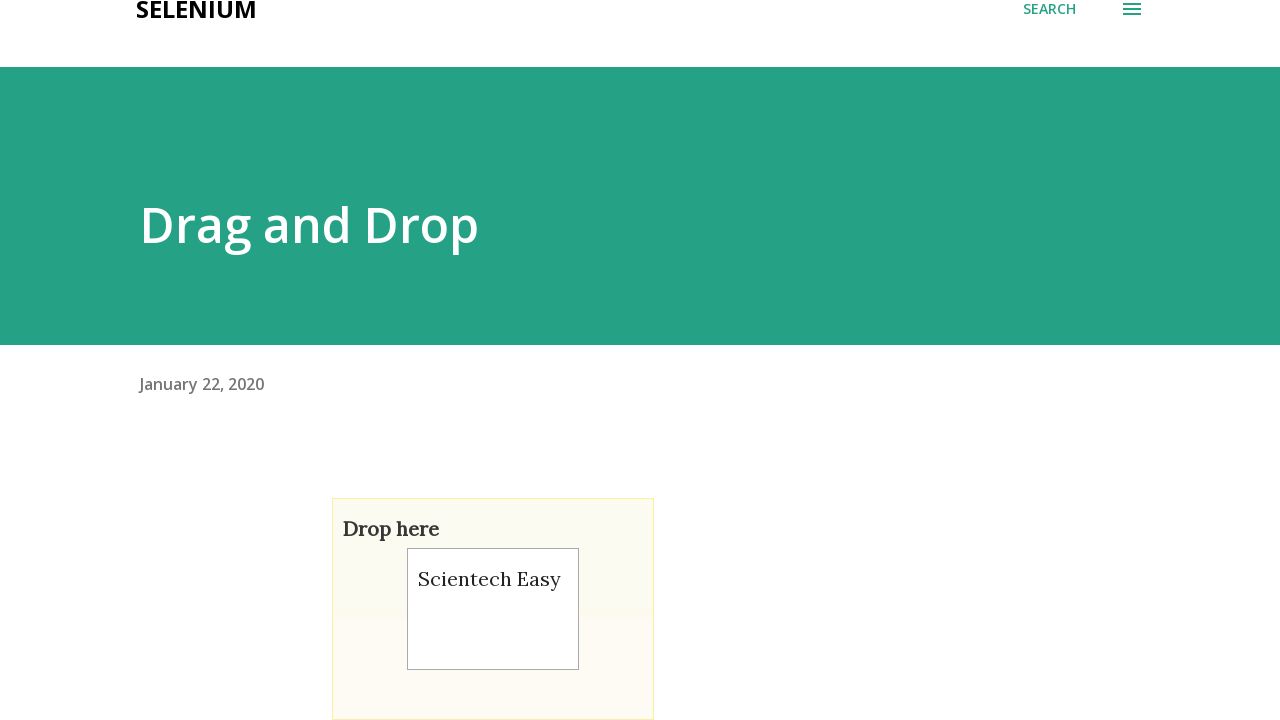